Navigates to a Brazilian humor website and verifies that link elements are present on the page.

Starting URL: https://www.ahnegao.com.br/

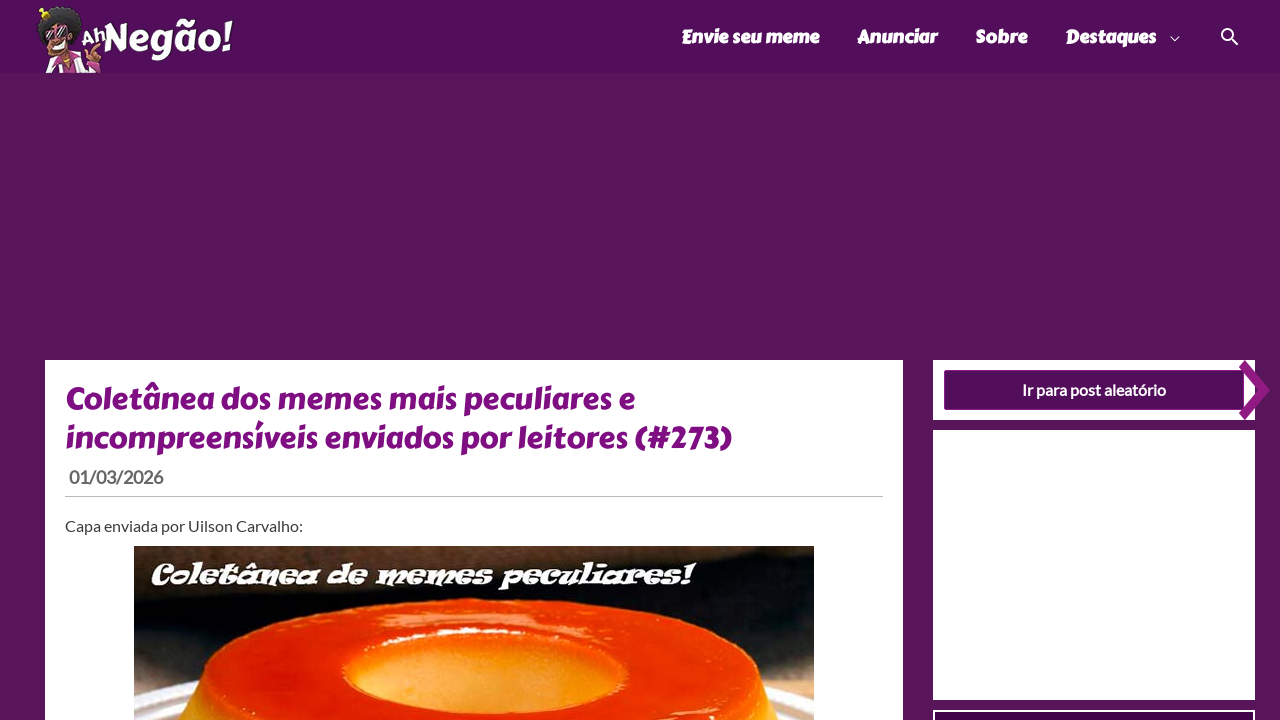

Set viewport size to 1920x1080
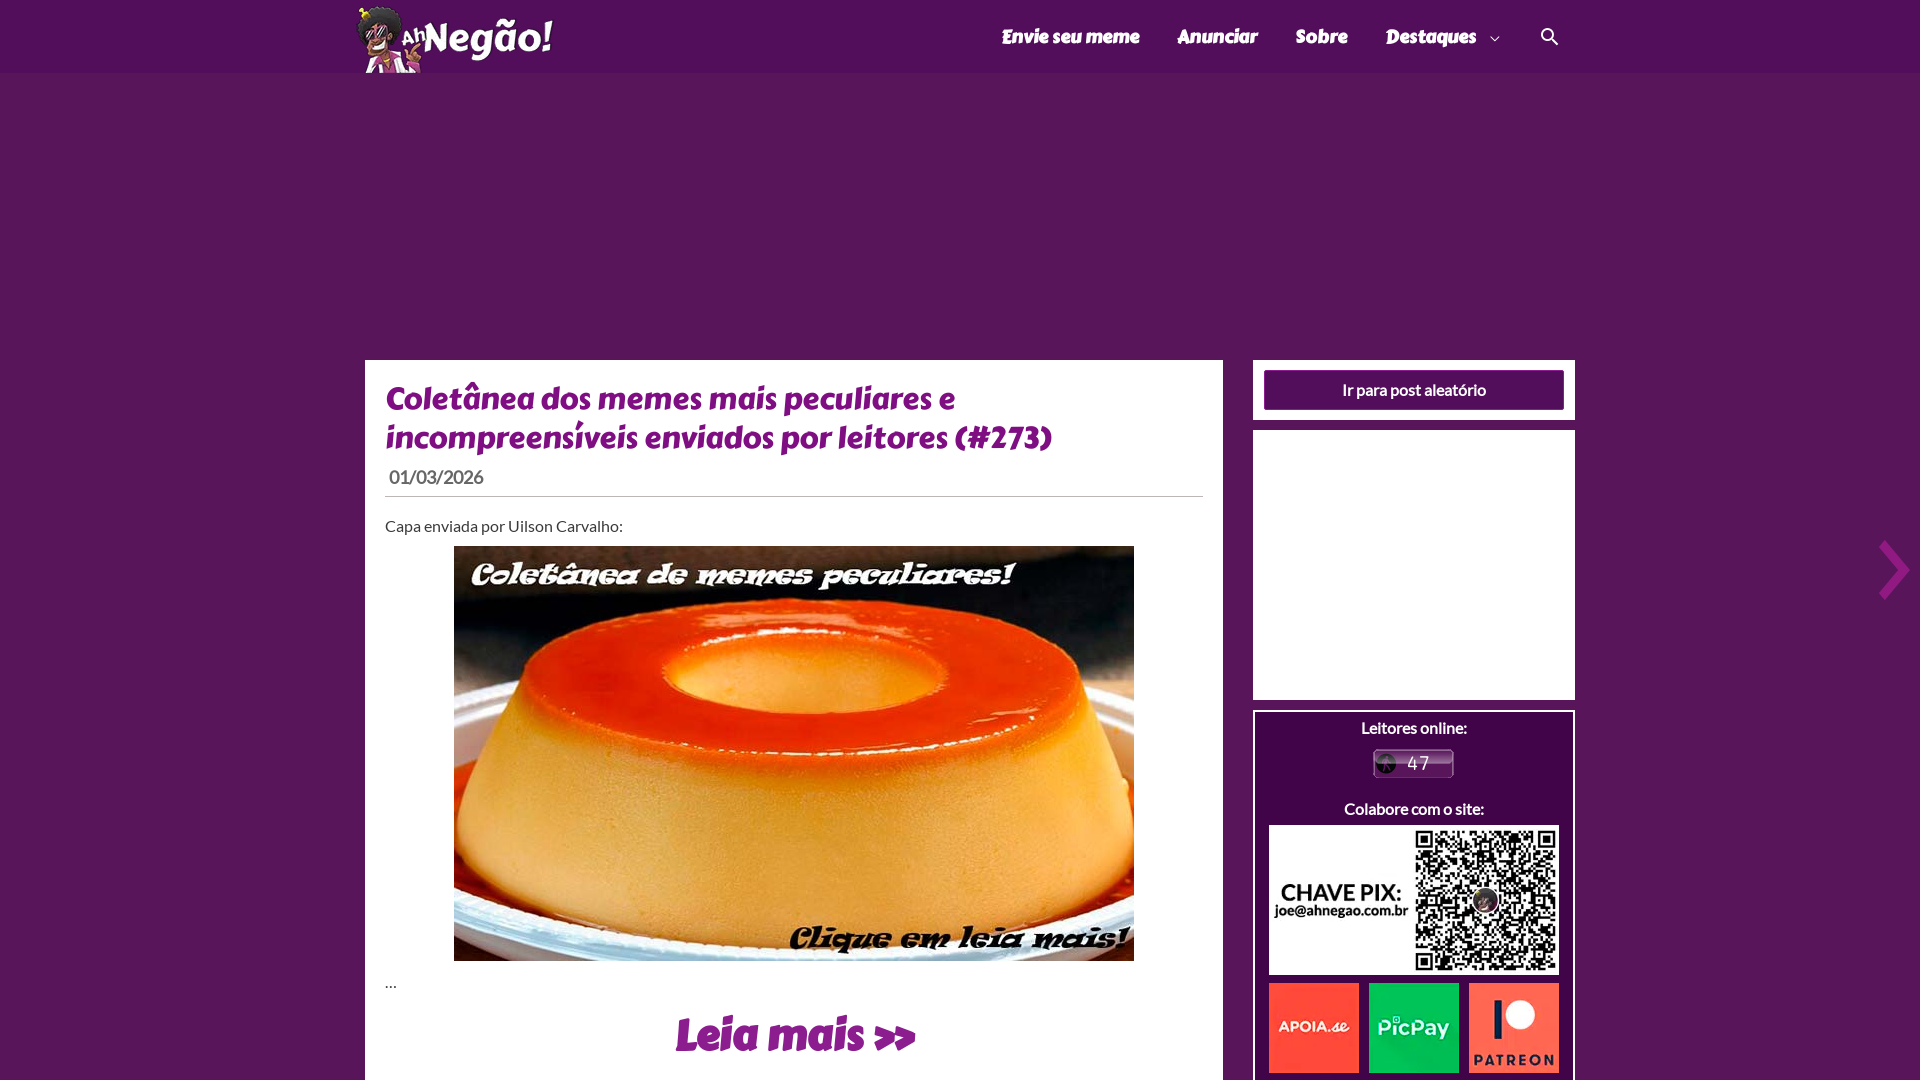

Verified that link elements are present on the page
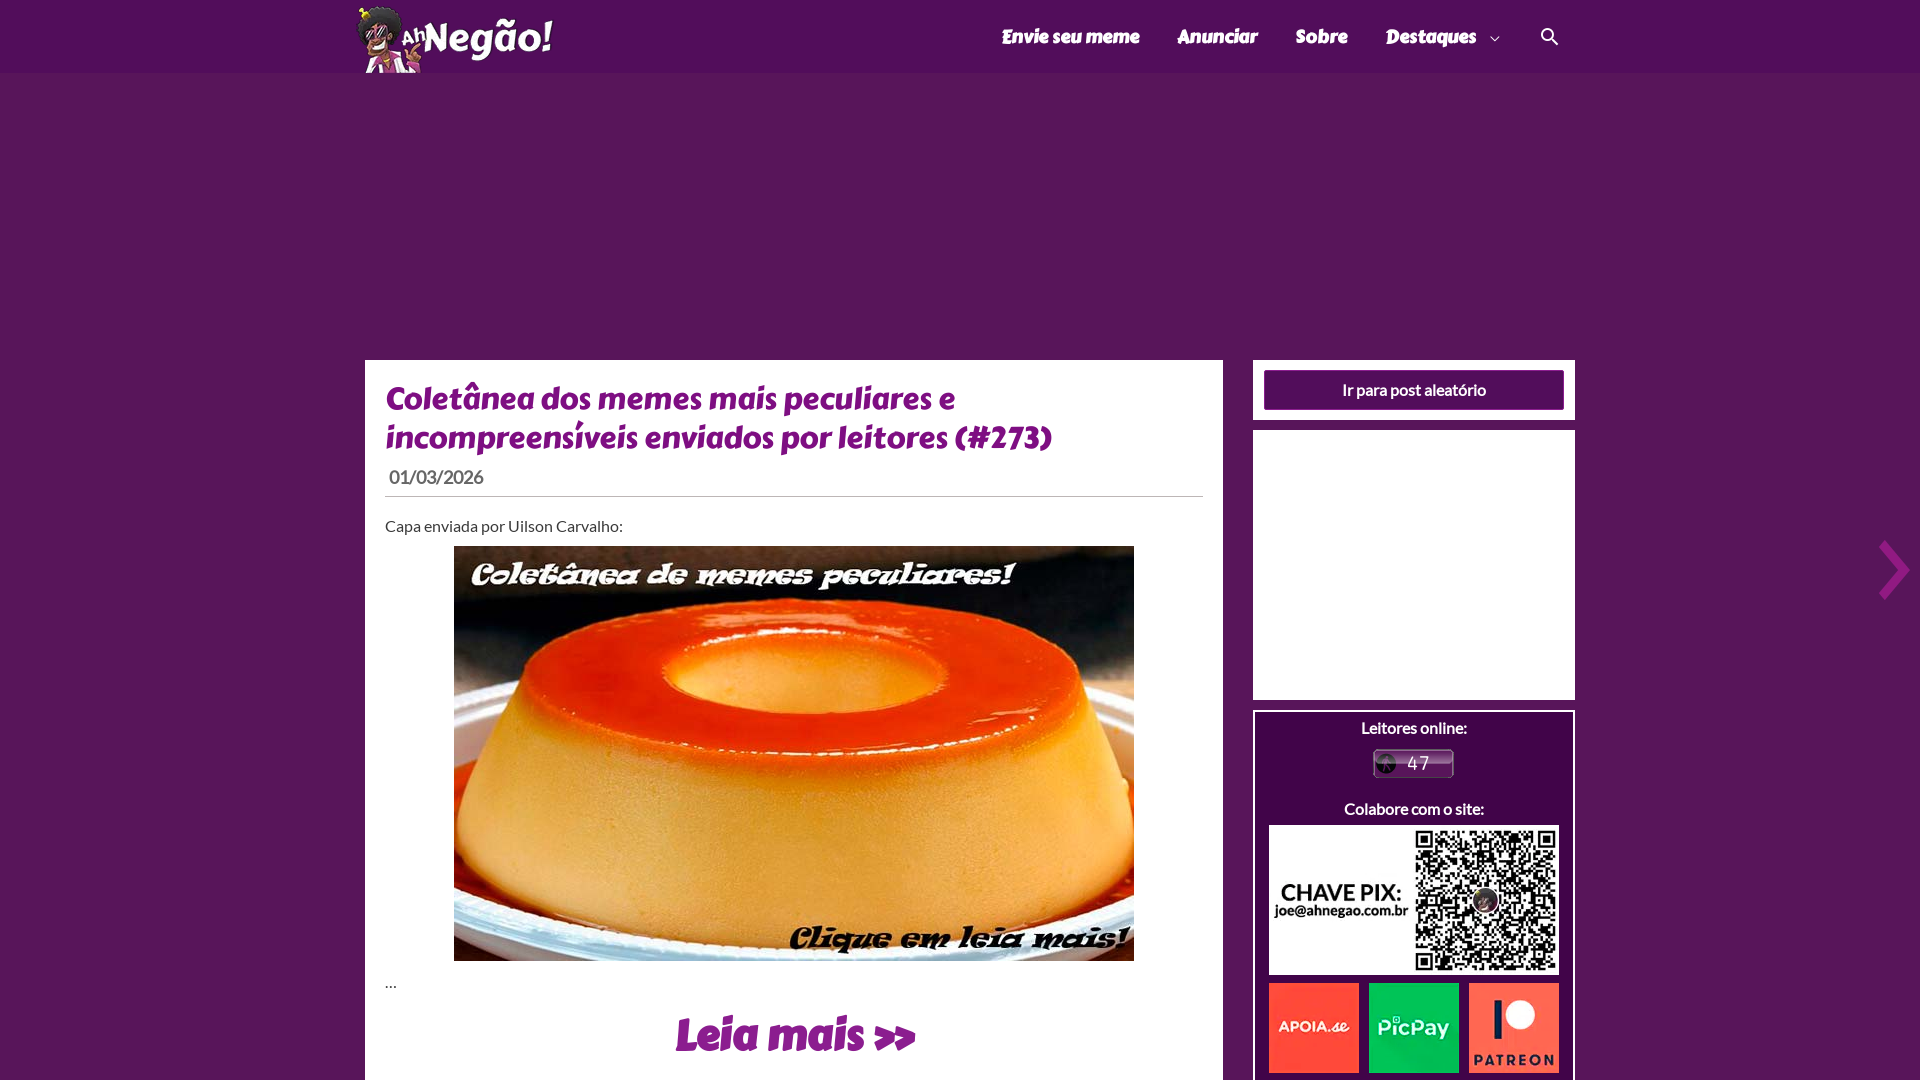

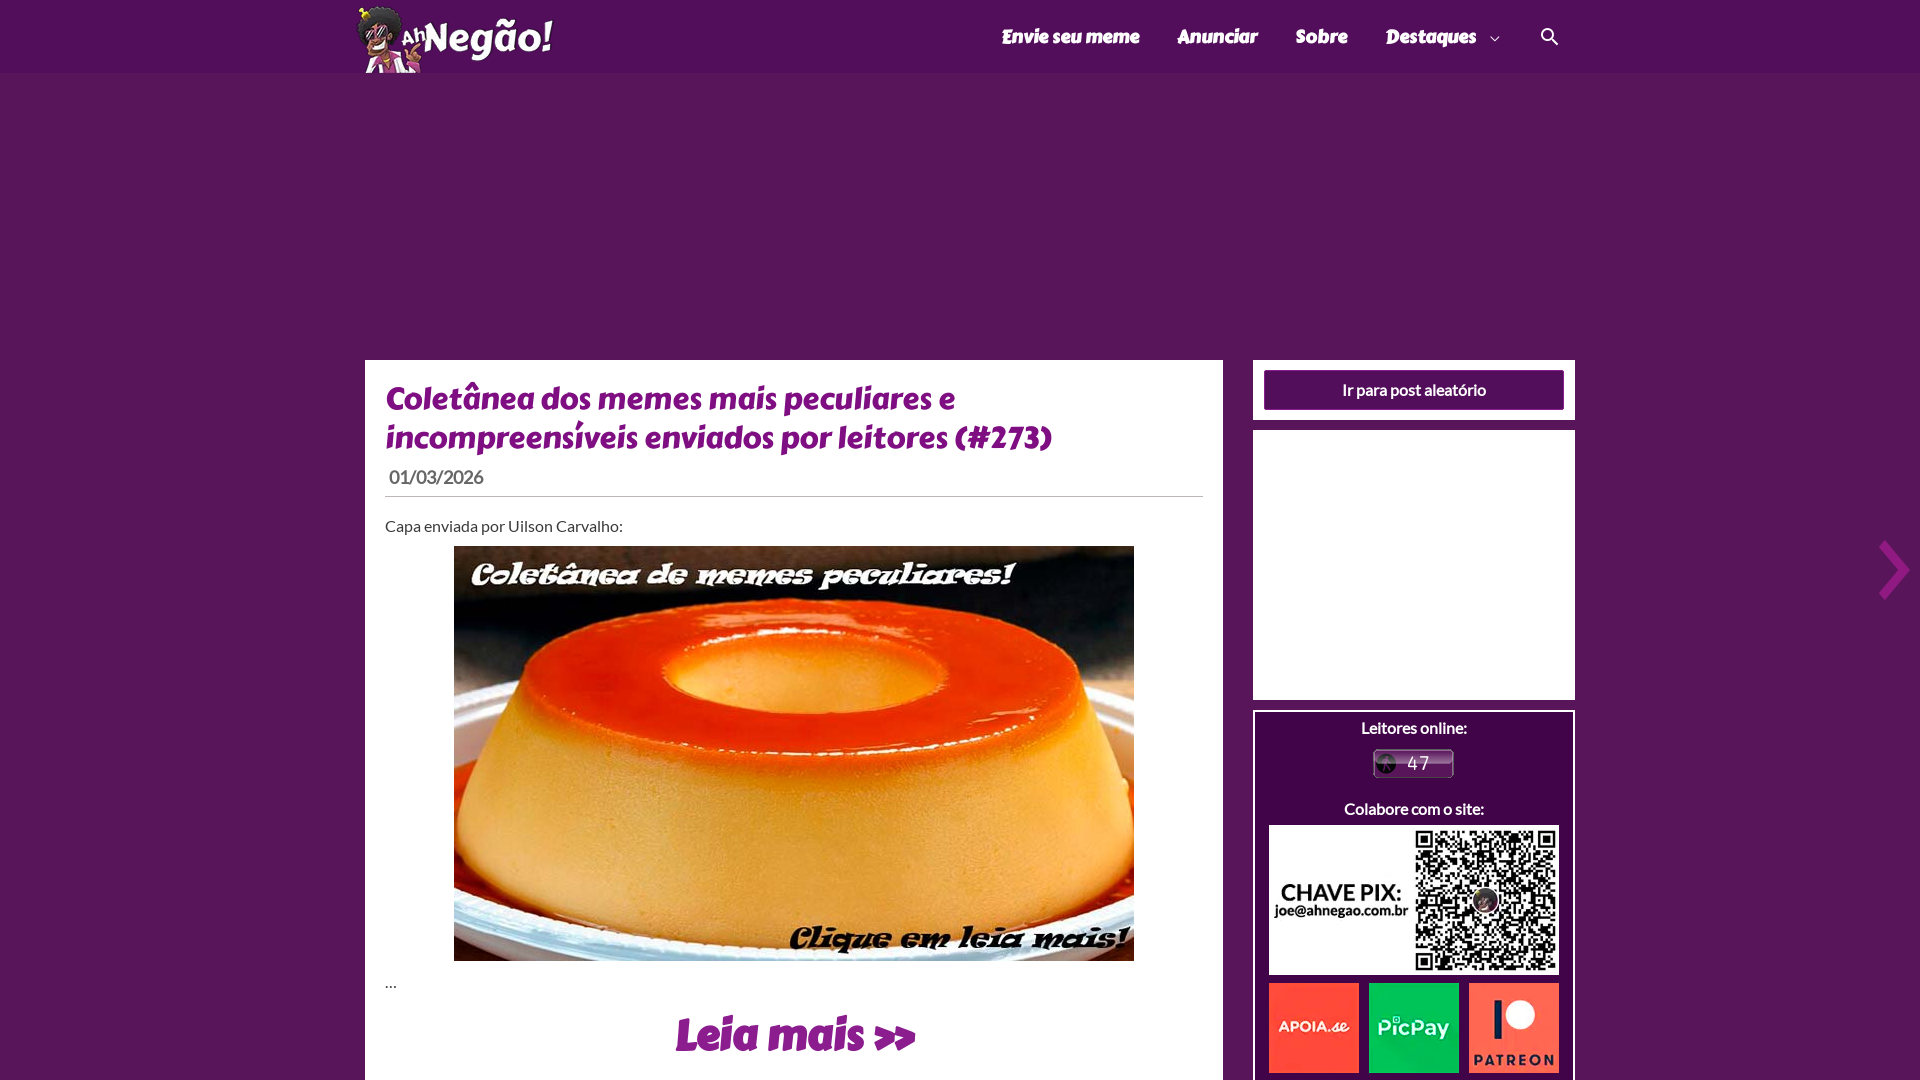